Tests editing a todo item by double-clicking, filling new text, and pressing Enter

Starting URL: https://demo.playwright.dev/todomvc

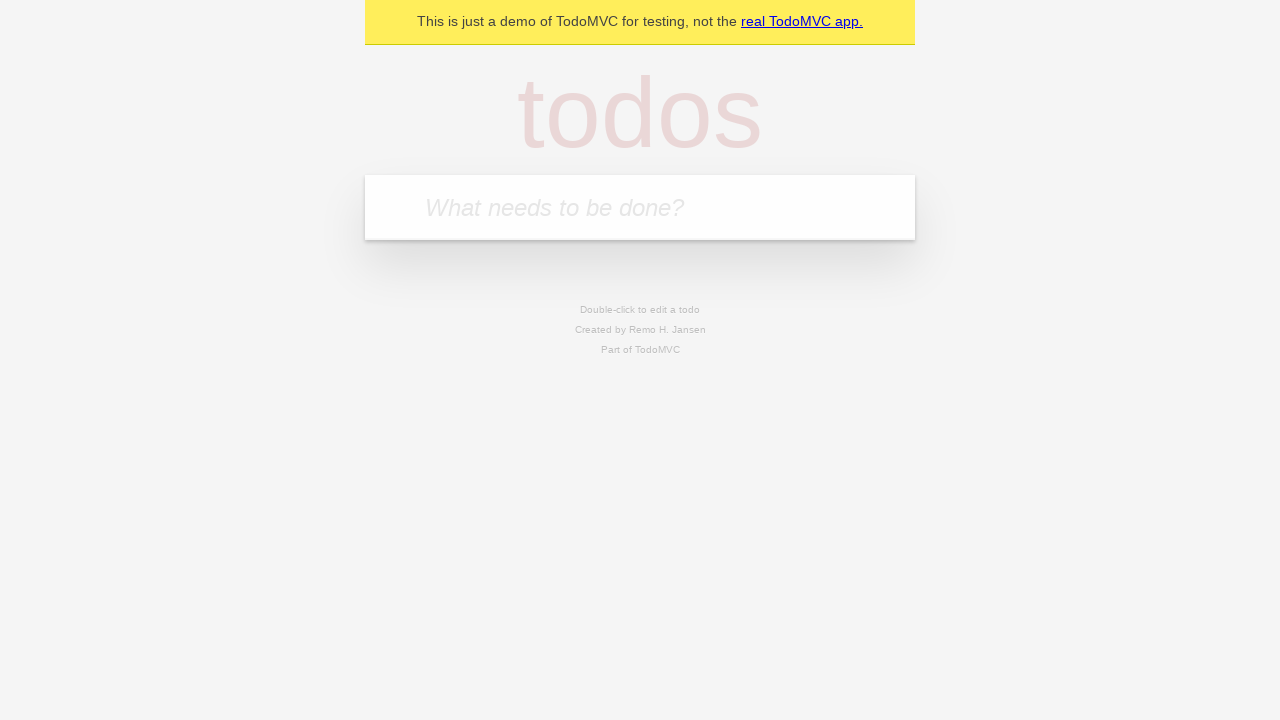

Filled new-todo input with 'buy some cheese' on .new-todo
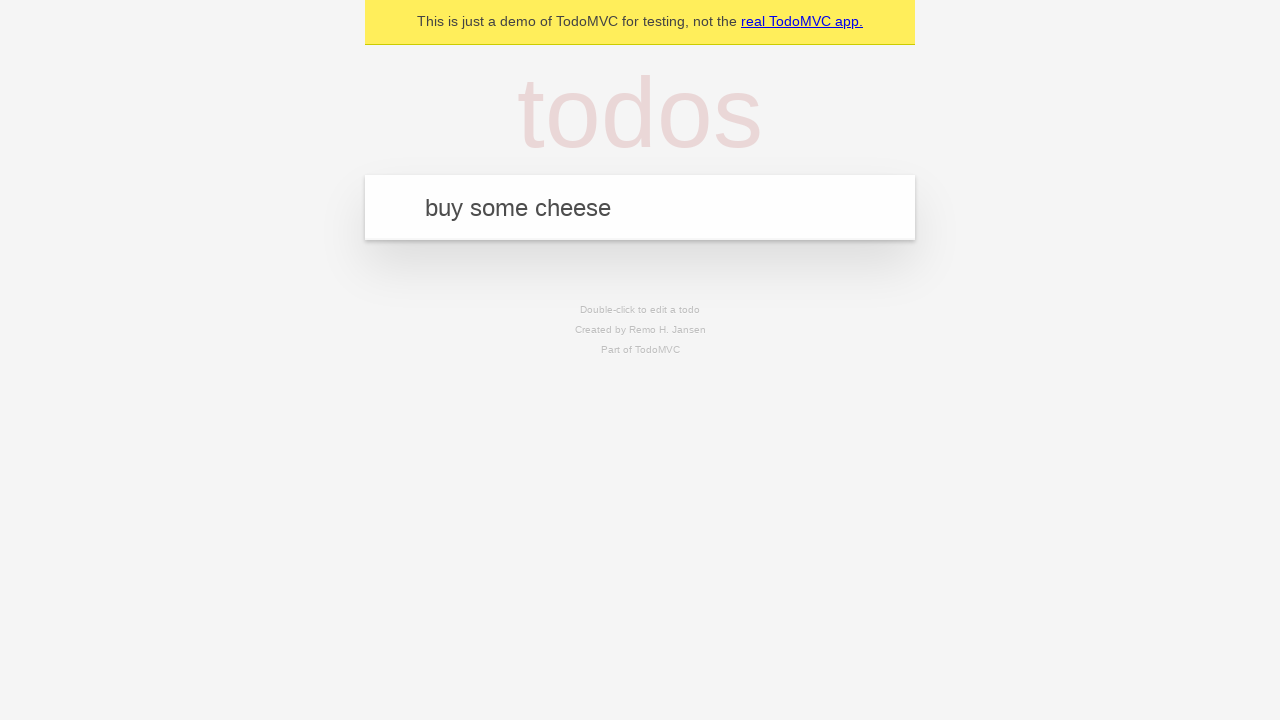

Pressed Enter to add first todo item on .new-todo
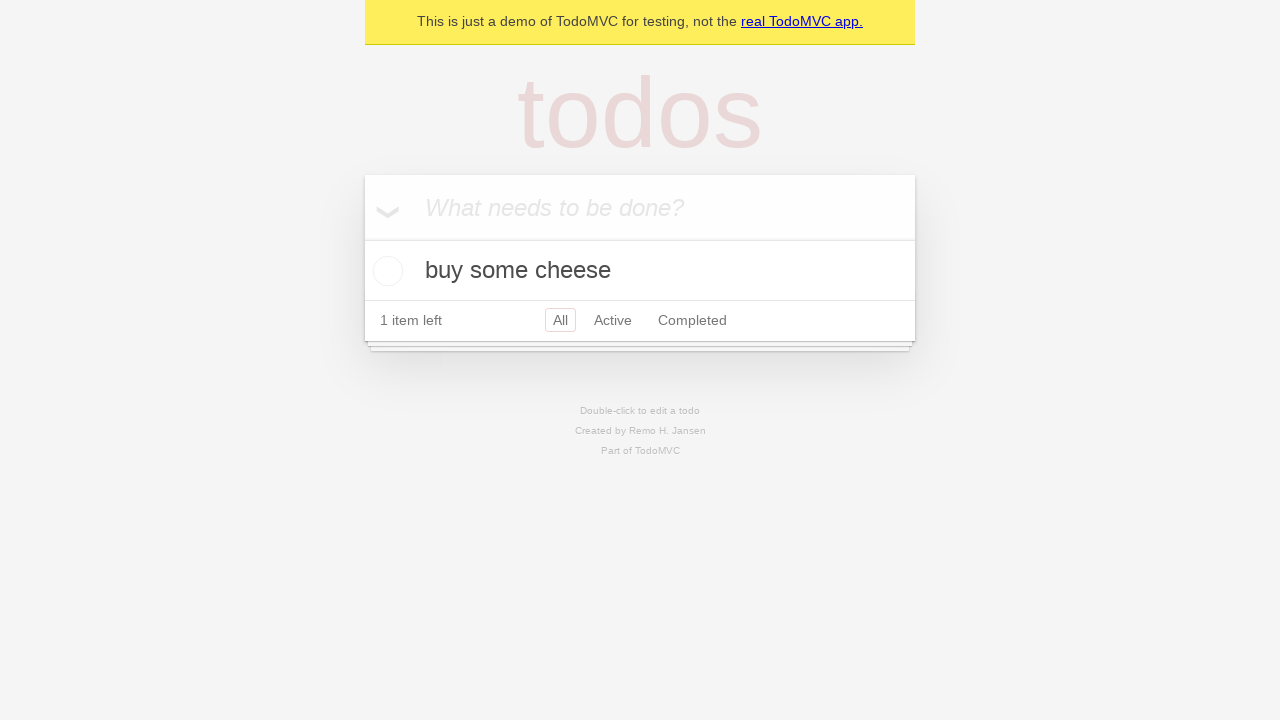

Filled new-todo input with 'feed the cat' on .new-todo
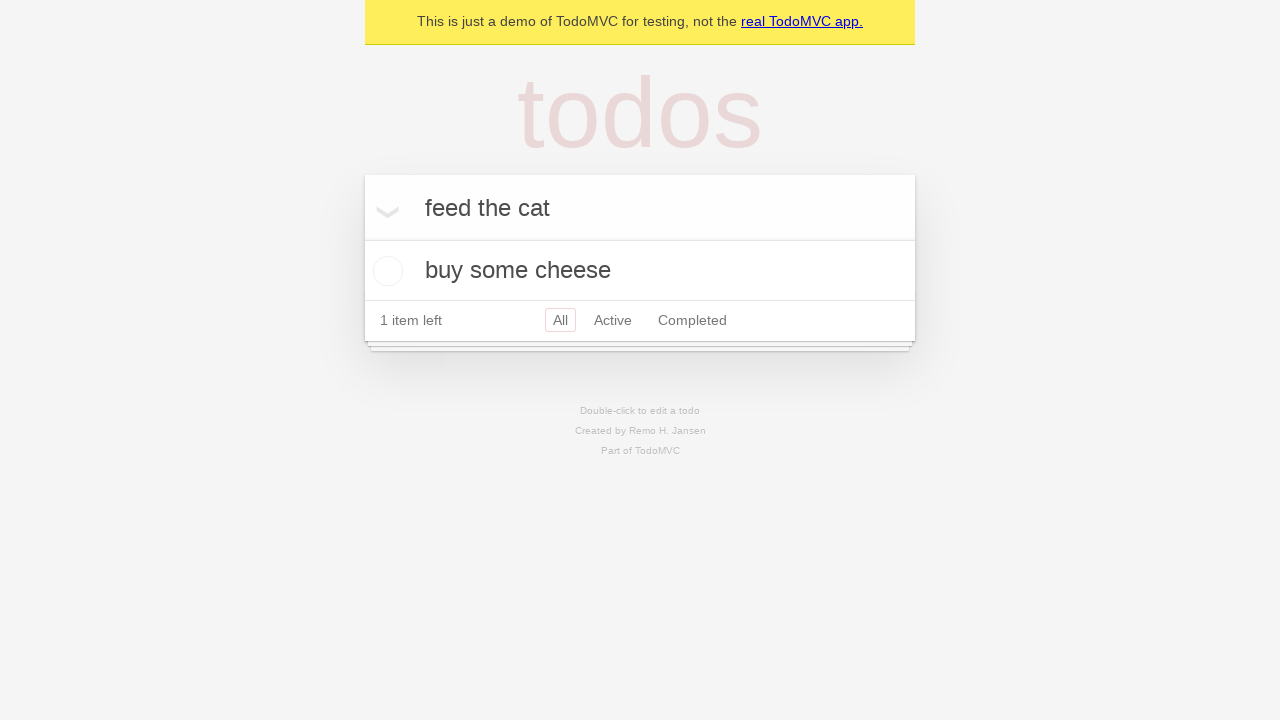

Pressed Enter to add second todo item on .new-todo
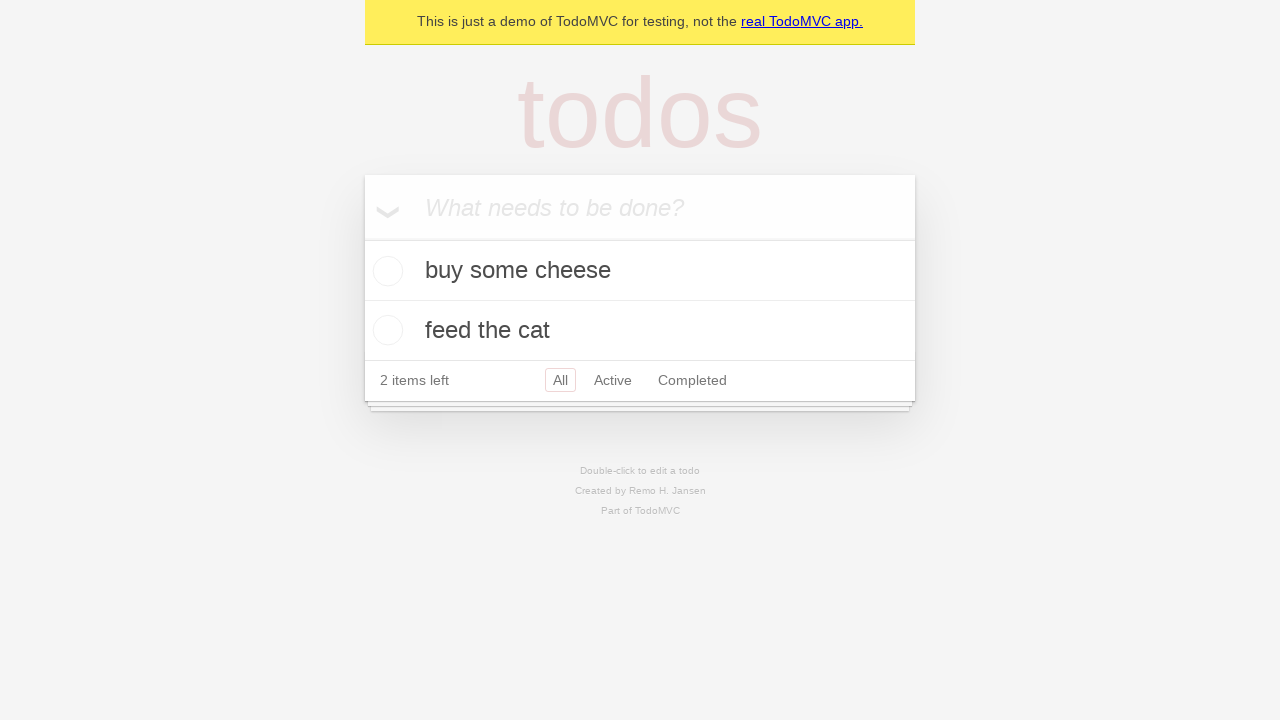

Filled new-todo input with 'book a doctors appointment' on .new-todo
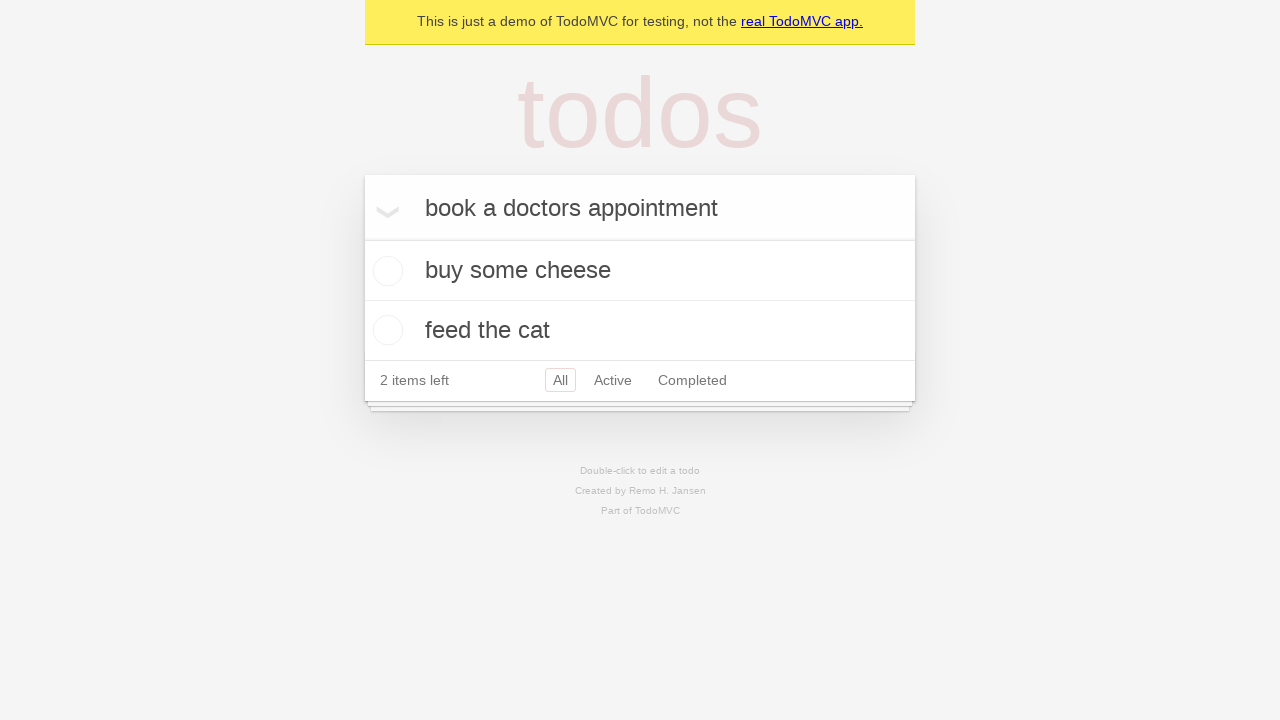

Pressed Enter to add third todo item on .new-todo
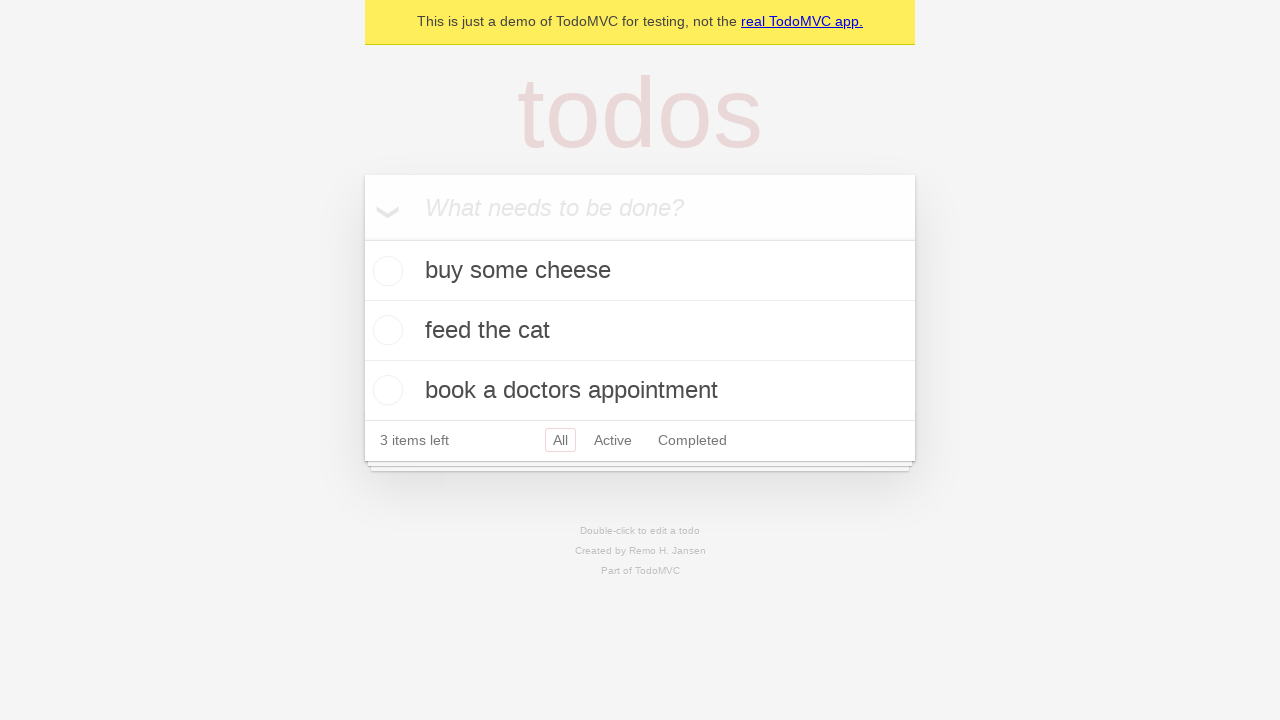

Waited for third todo item to appear in the list
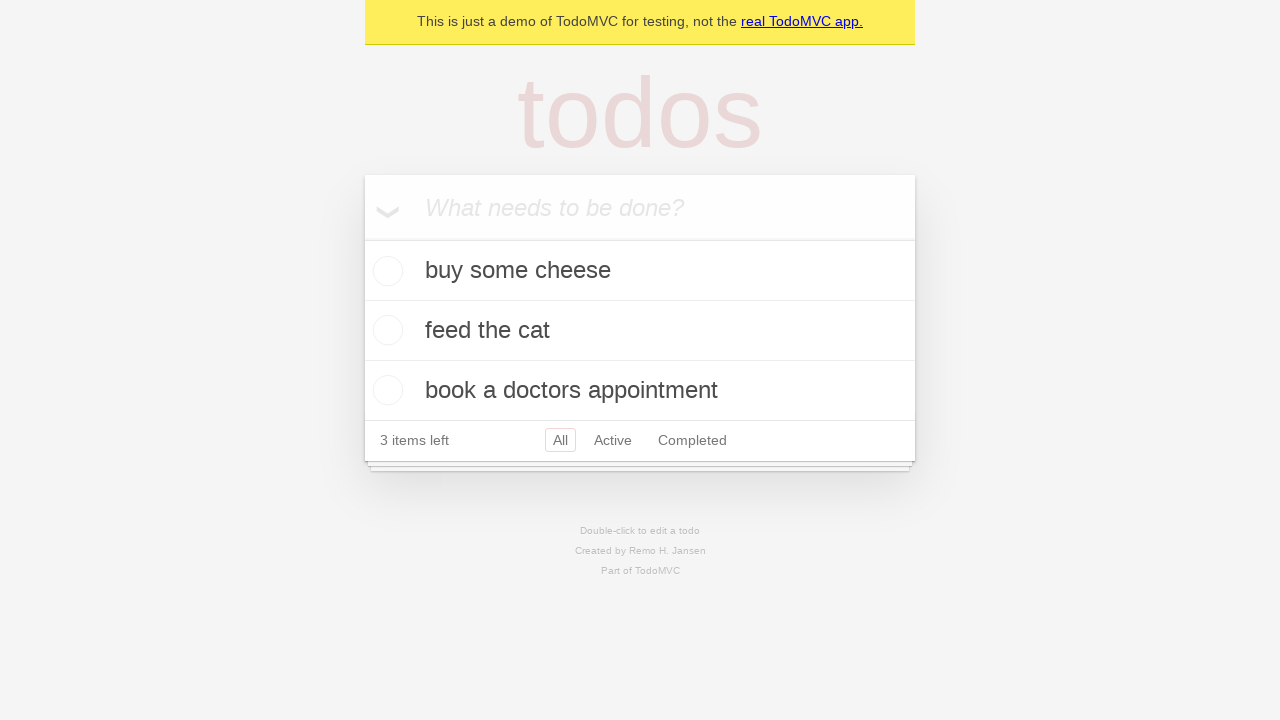

Located second todo item in the list
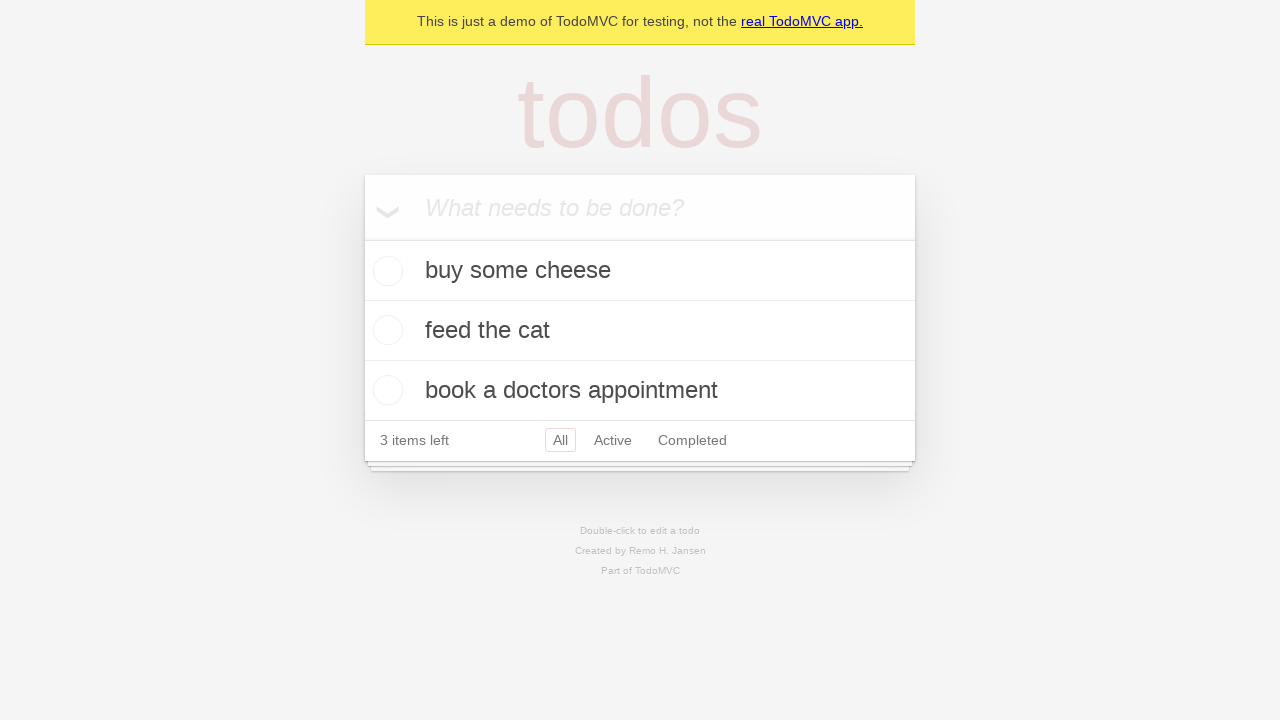

Double-clicked on second todo item to enter edit mode at (640, 331) on .todo-list li >> nth=1
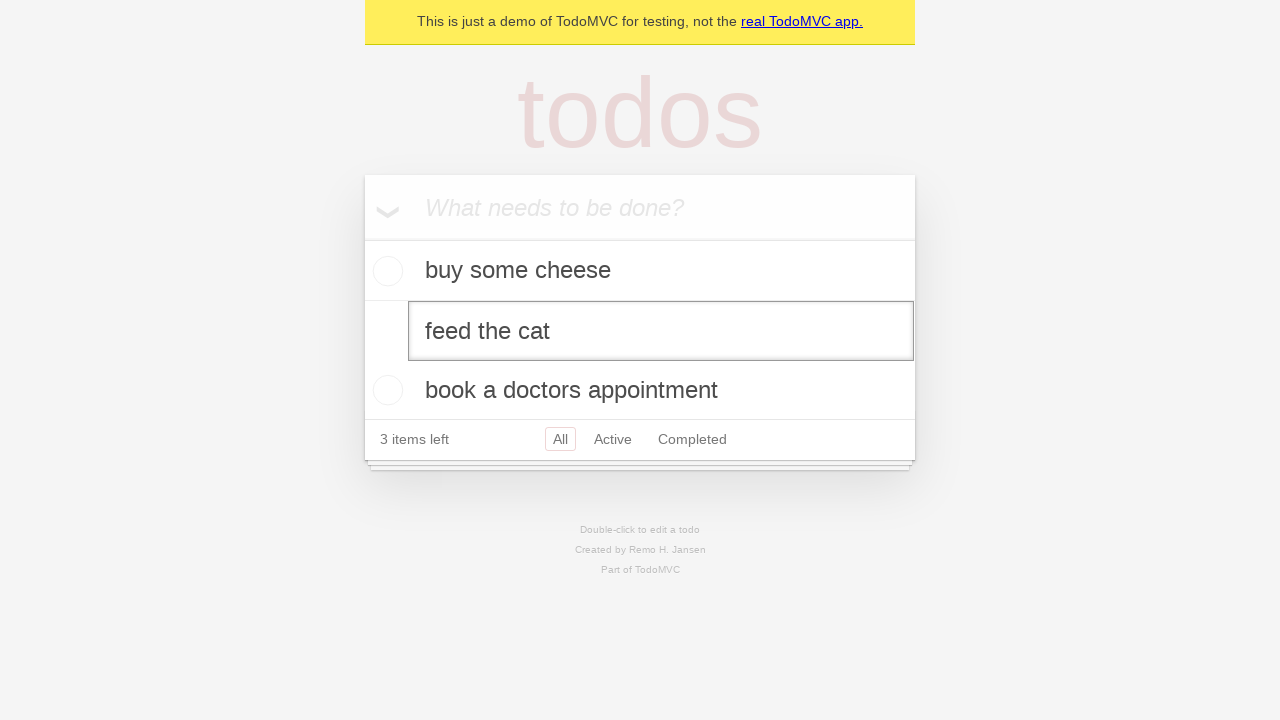

Filled edit field with 'buy some sausages' on .todo-list li >> nth=1 >> .edit
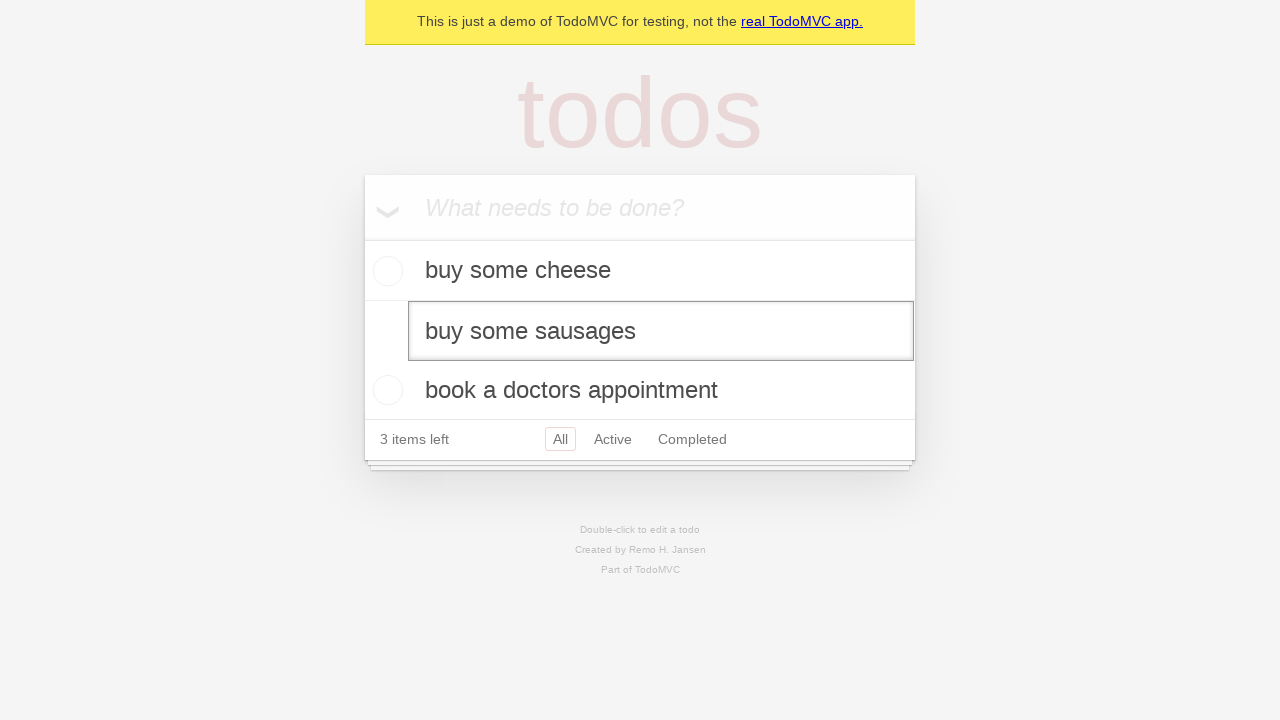

Pressed Enter to save the edited todo item on .todo-list li >> nth=1 >> .edit
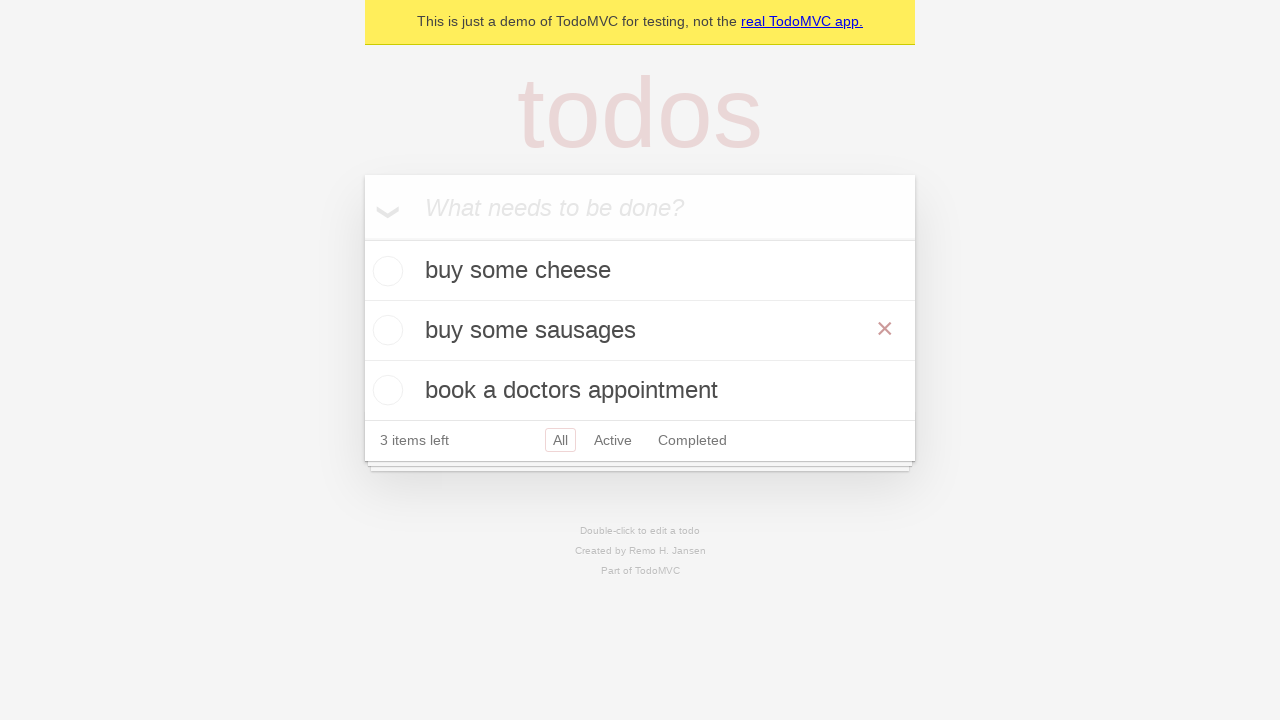

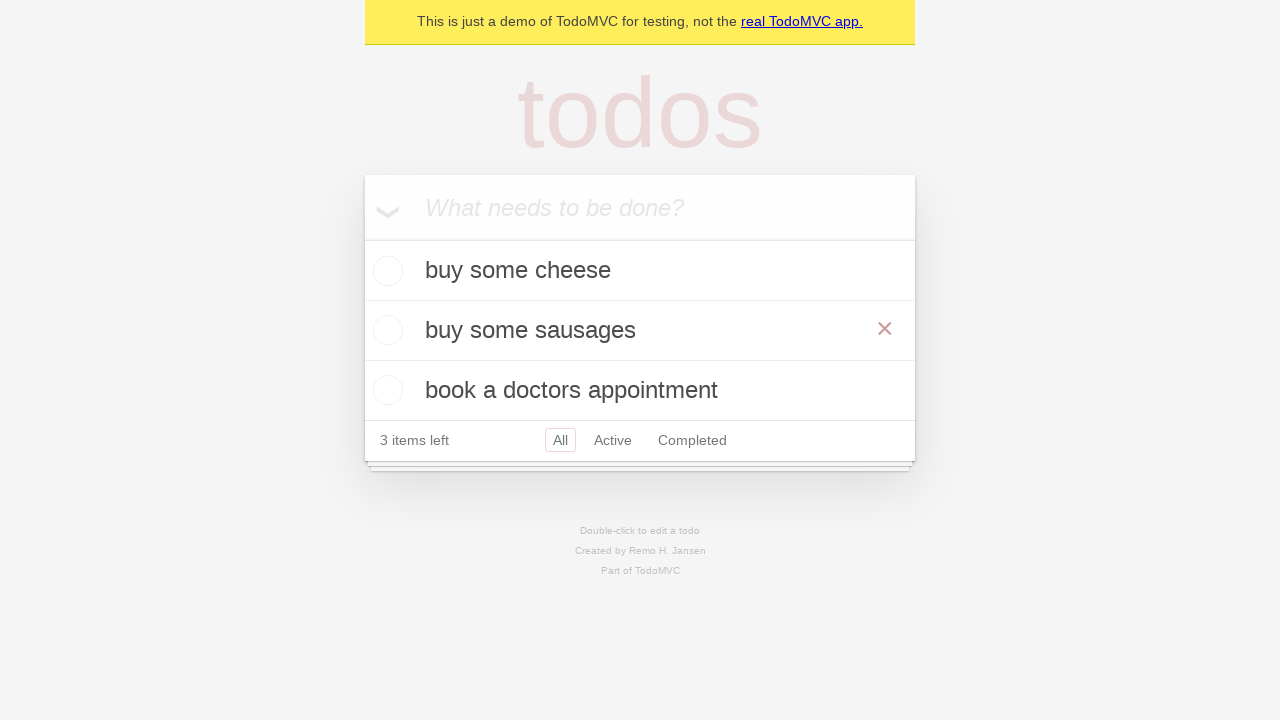